Tests opening multiple links in new tabs by ctrl+clicking links in a footer column and switching between the opened tabs

Starting URL: https://rahulshettyacademy.com/AutomationPractice/

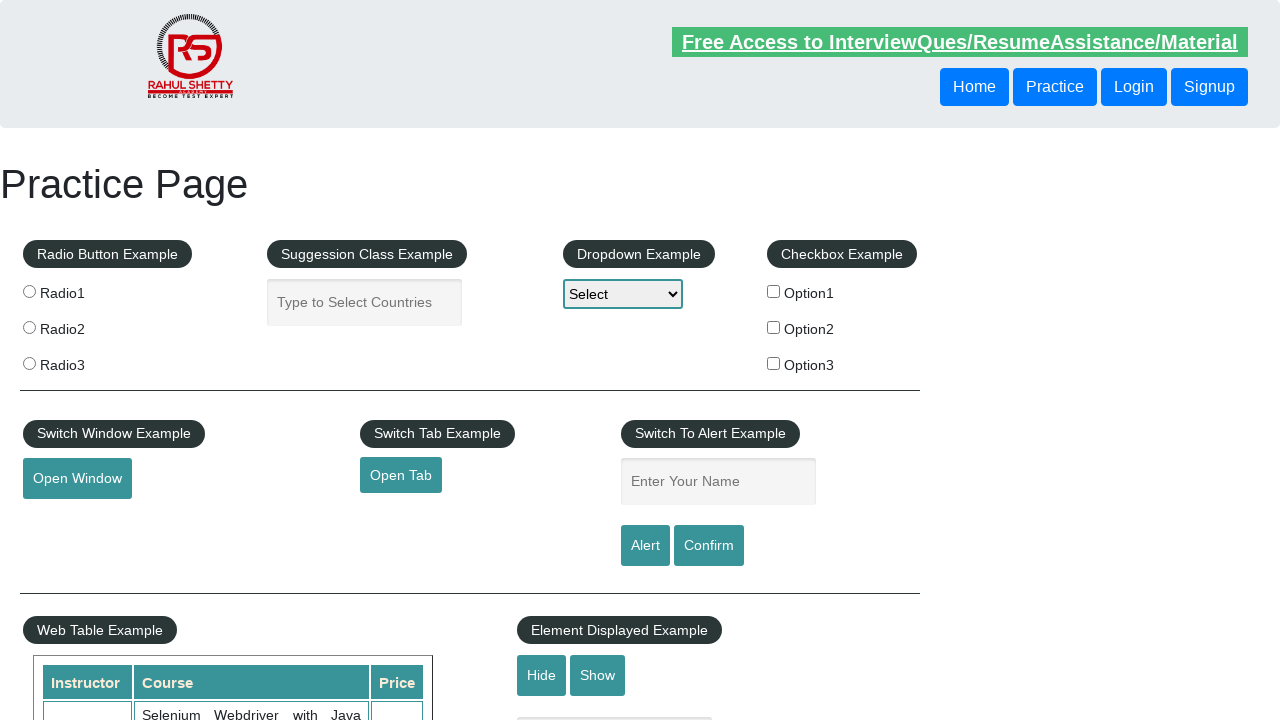

Located footer section with ID 'gf-BIG'
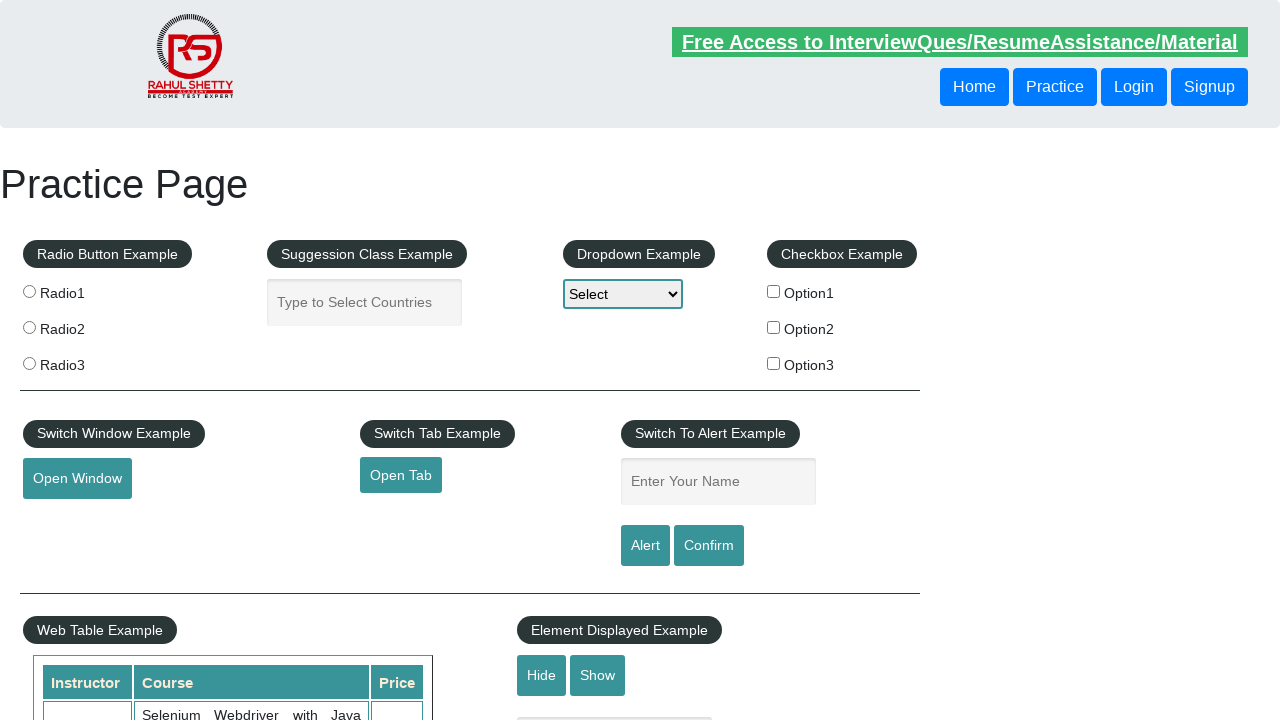

Located first column in footer table
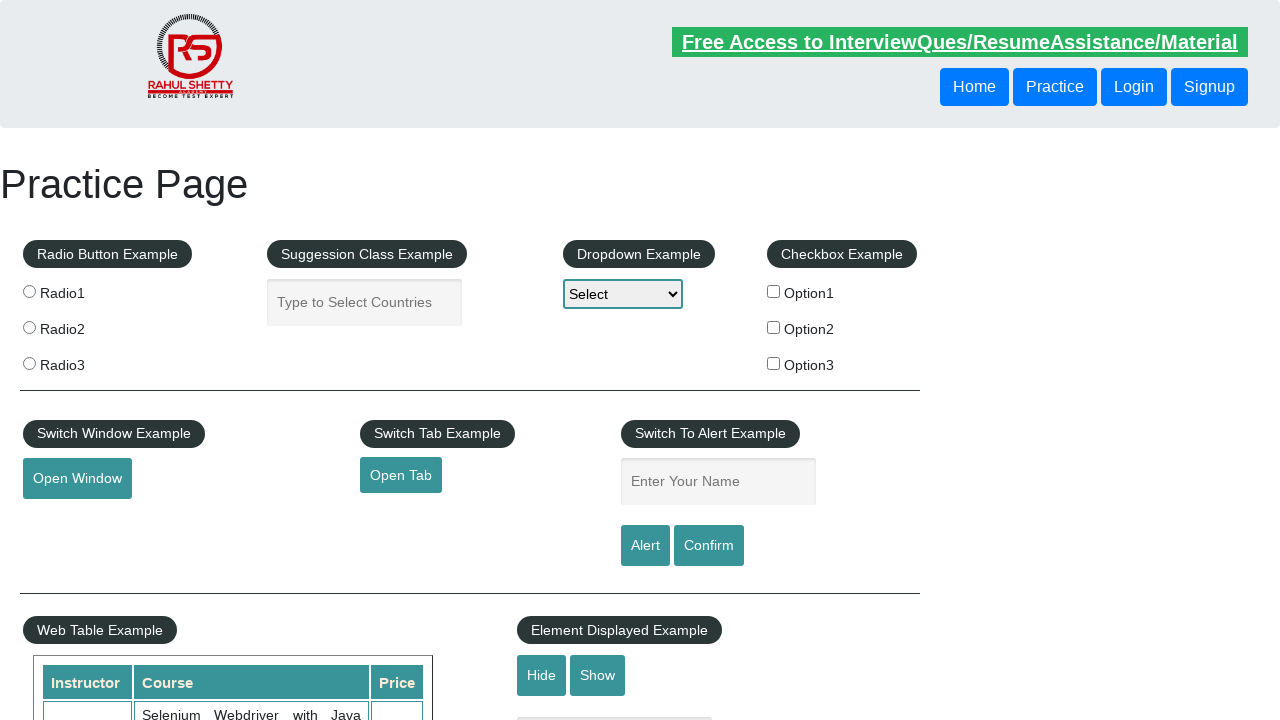

Found 5 links in the footer column
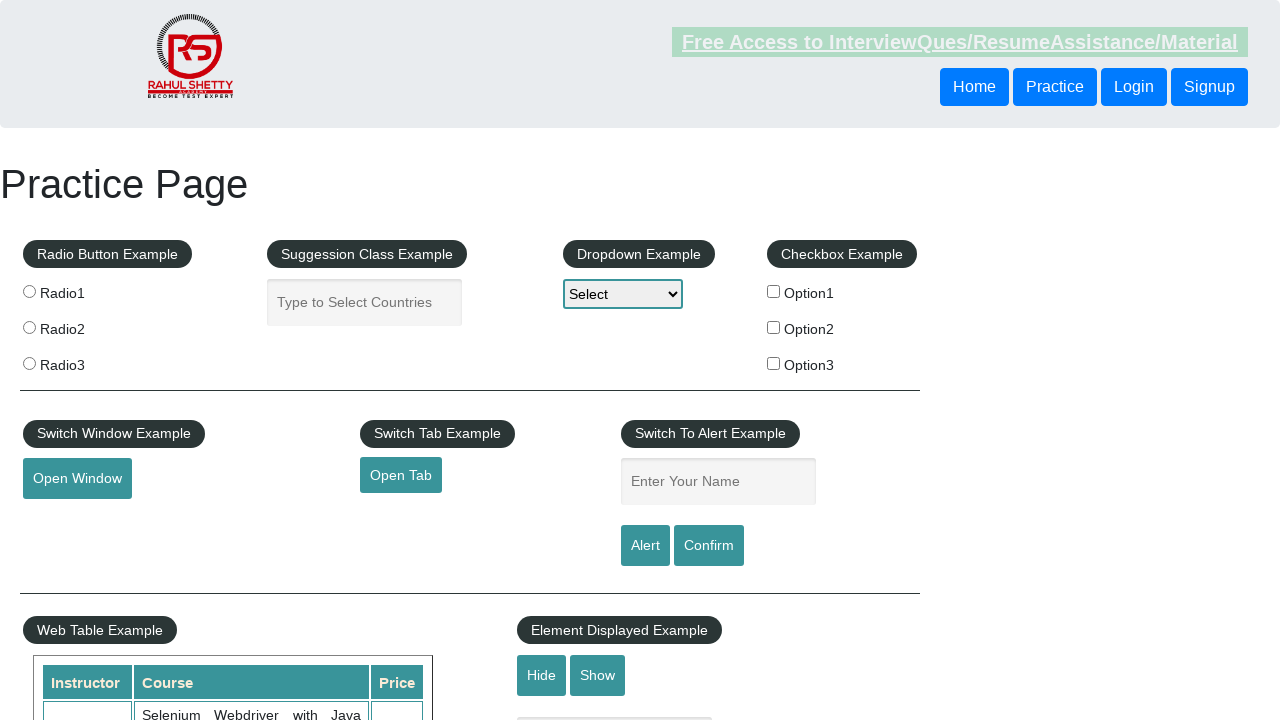

Ctrl+clicked link 1 to open in new tab at (157, 482) on #gf-BIG >> xpath=//table/tbody/tr/td[1]/ul >> a >> nth=0
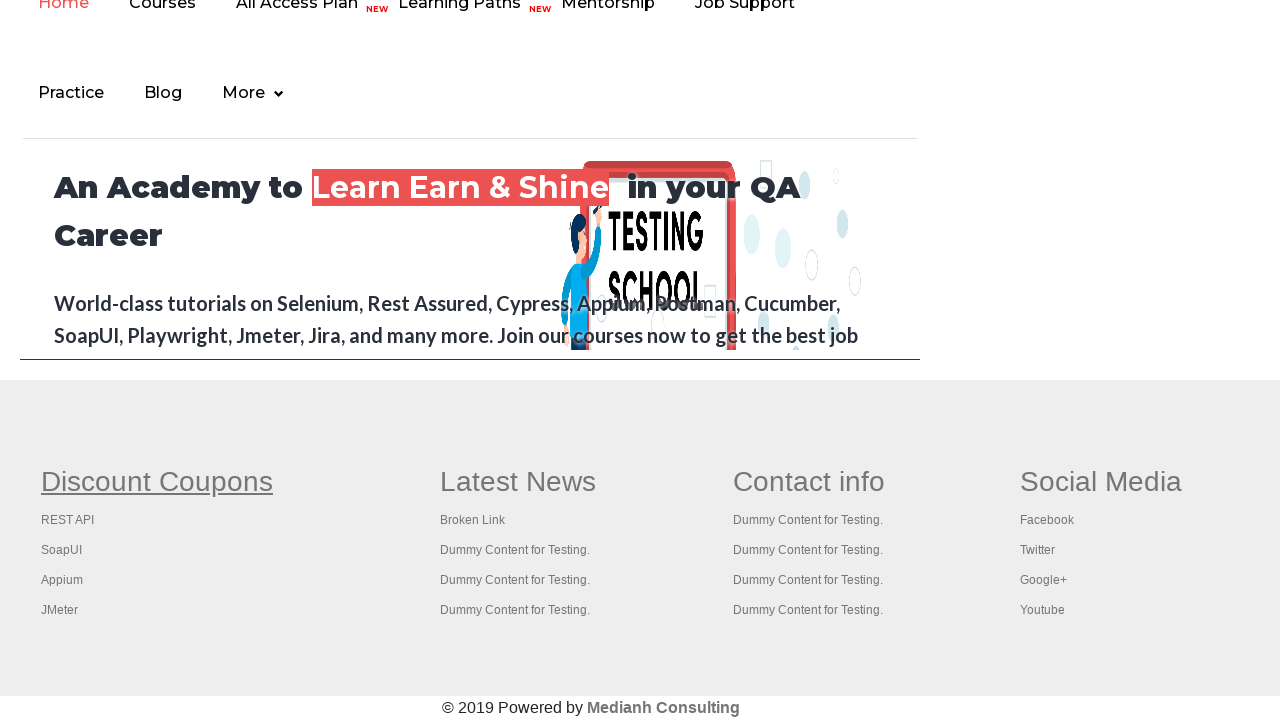

Ctrl+clicked link 2 to open in new tab at (68, 520) on #gf-BIG >> xpath=//table/tbody/tr/td[1]/ul >> a >> nth=1
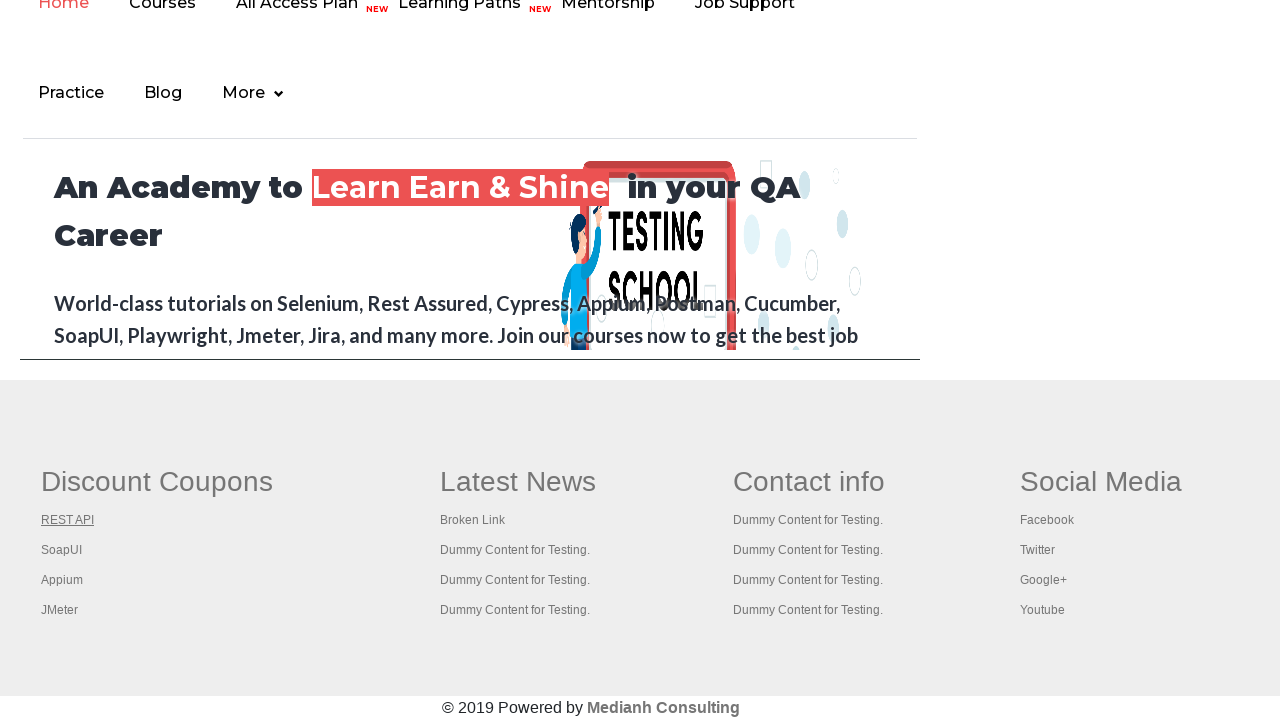

Ctrl+clicked link 3 to open in new tab at (62, 550) on #gf-BIG >> xpath=//table/tbody/tr/td[1]/ul >> a >> nth=2
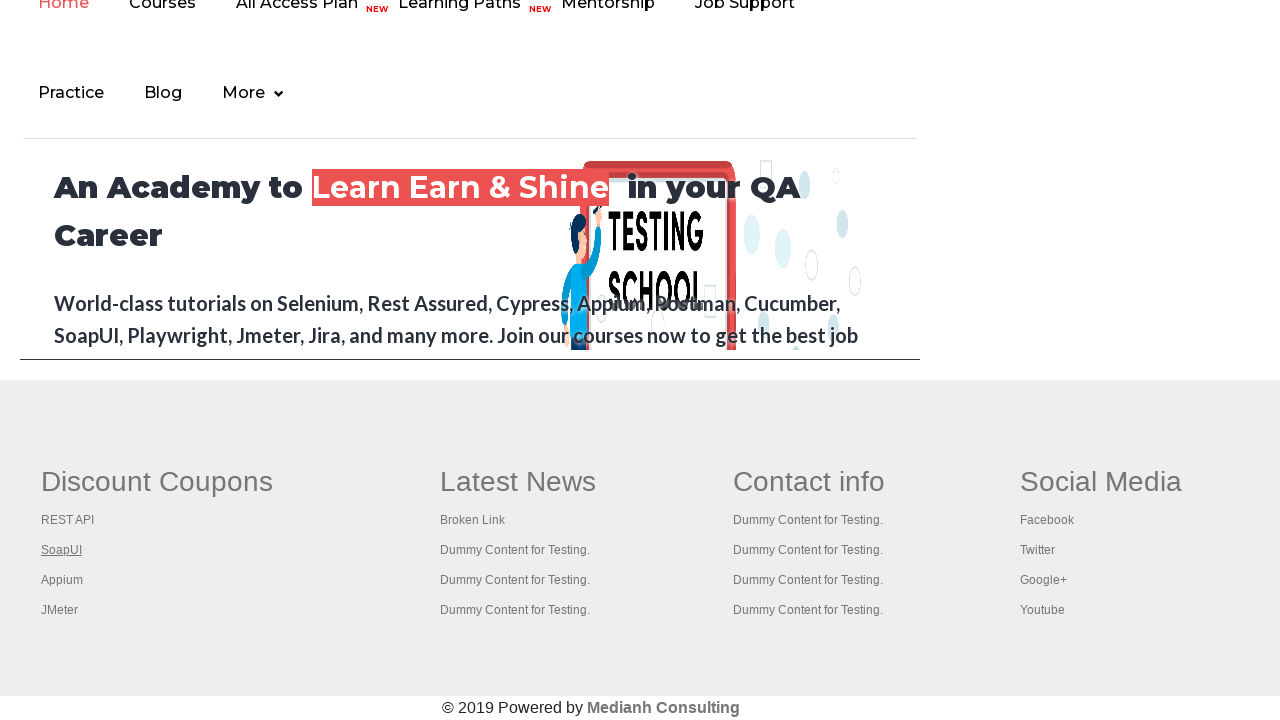

Ctrl+clicked link 4 to open in new tab at (62, 580) on #gf-BIG >> xpath=//table/tbody/tr/td[1]/ul >> a >> nth=3
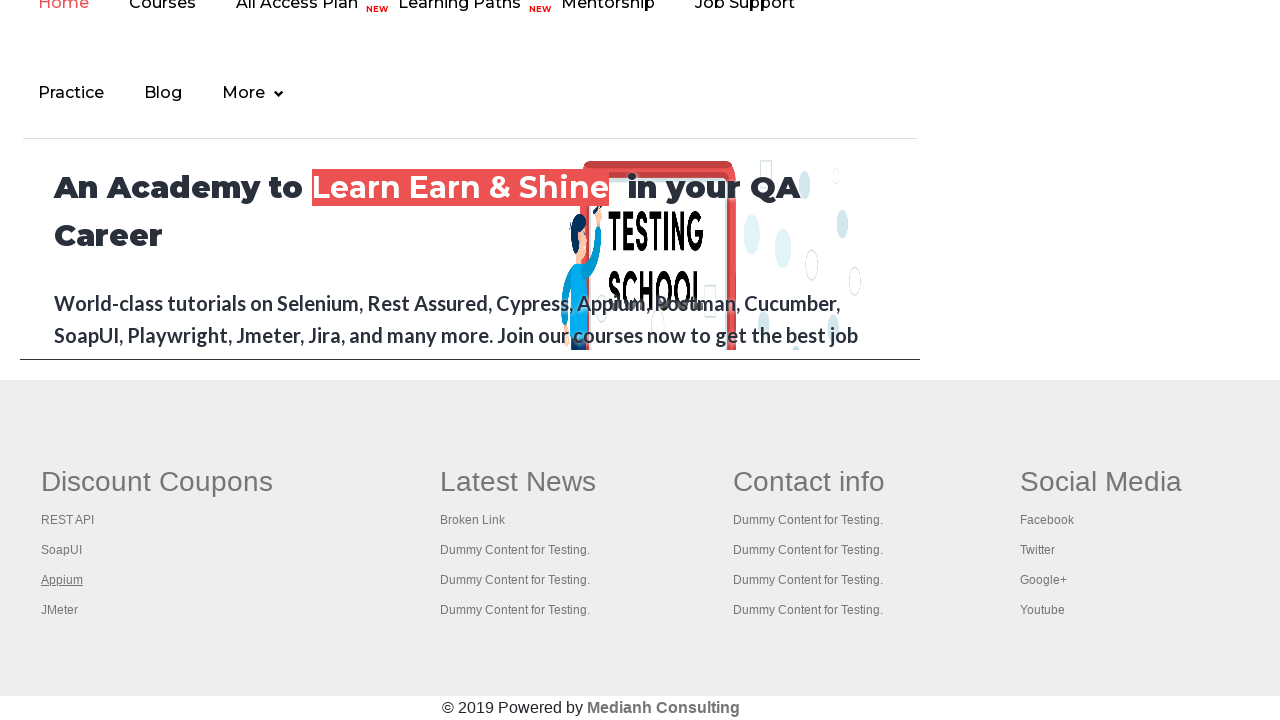

Ctrl+clicked link 5 to open in new tab at (60, 610) on #gf-BIG >> xpath=//table/tbody/tr/td[1]/ul >> a >> nth=4
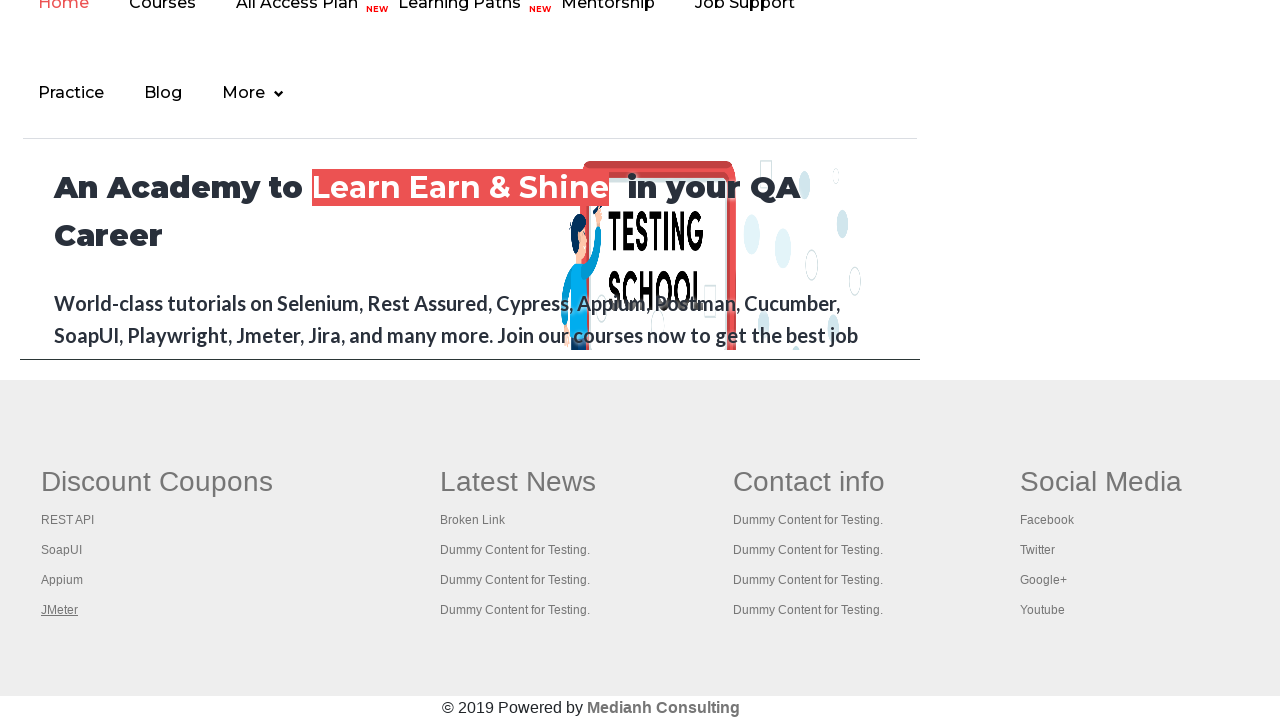

Waited 1 second for all tabs to open
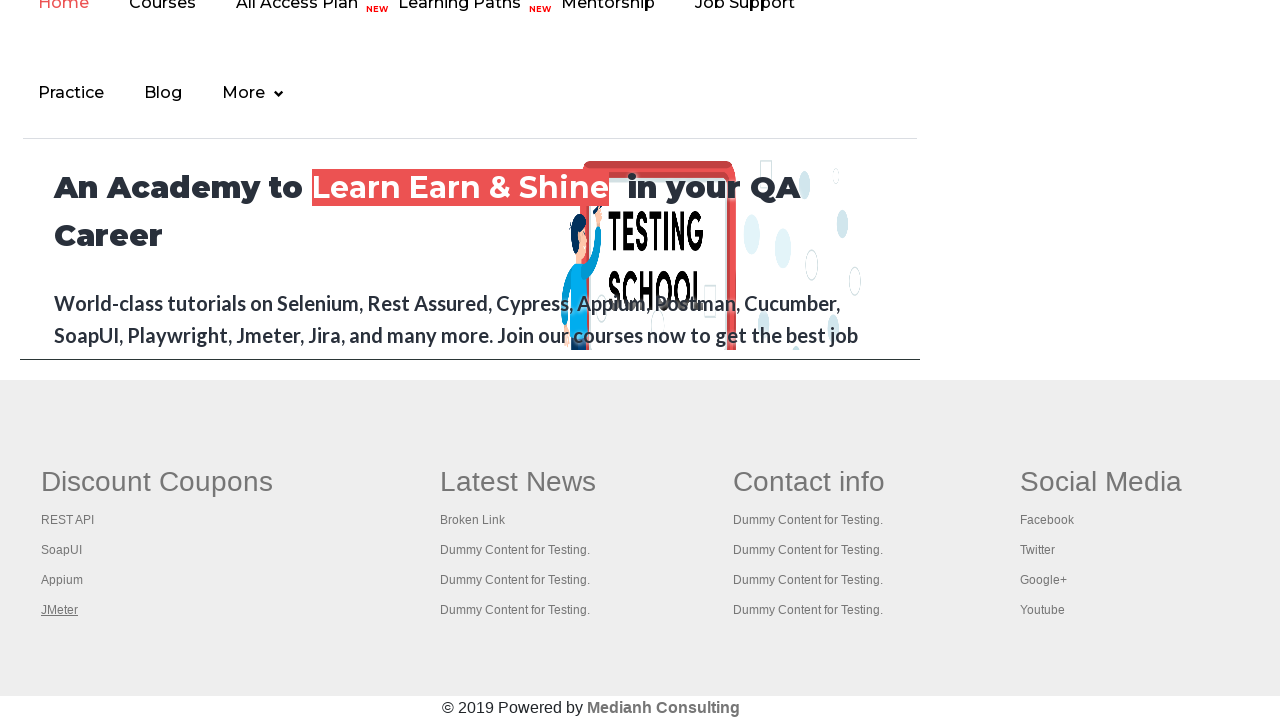

Retrieved all 6 open tabs from context
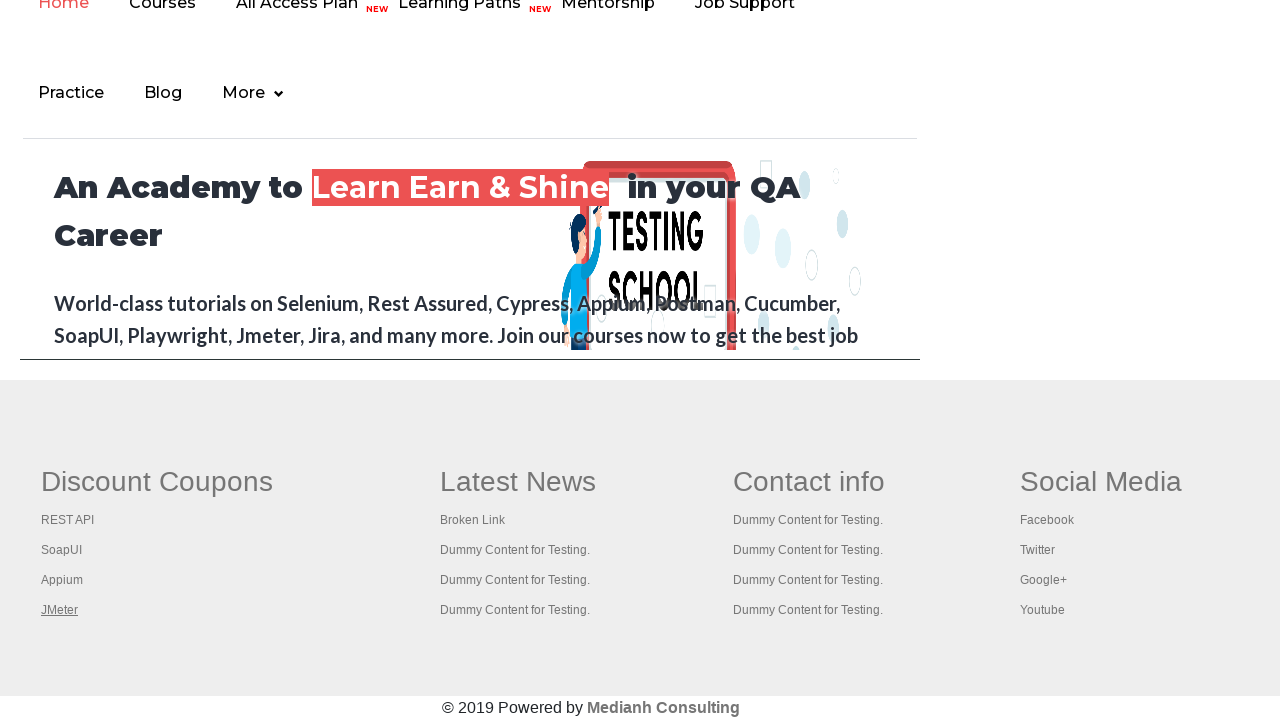

Brought tab 1 to front
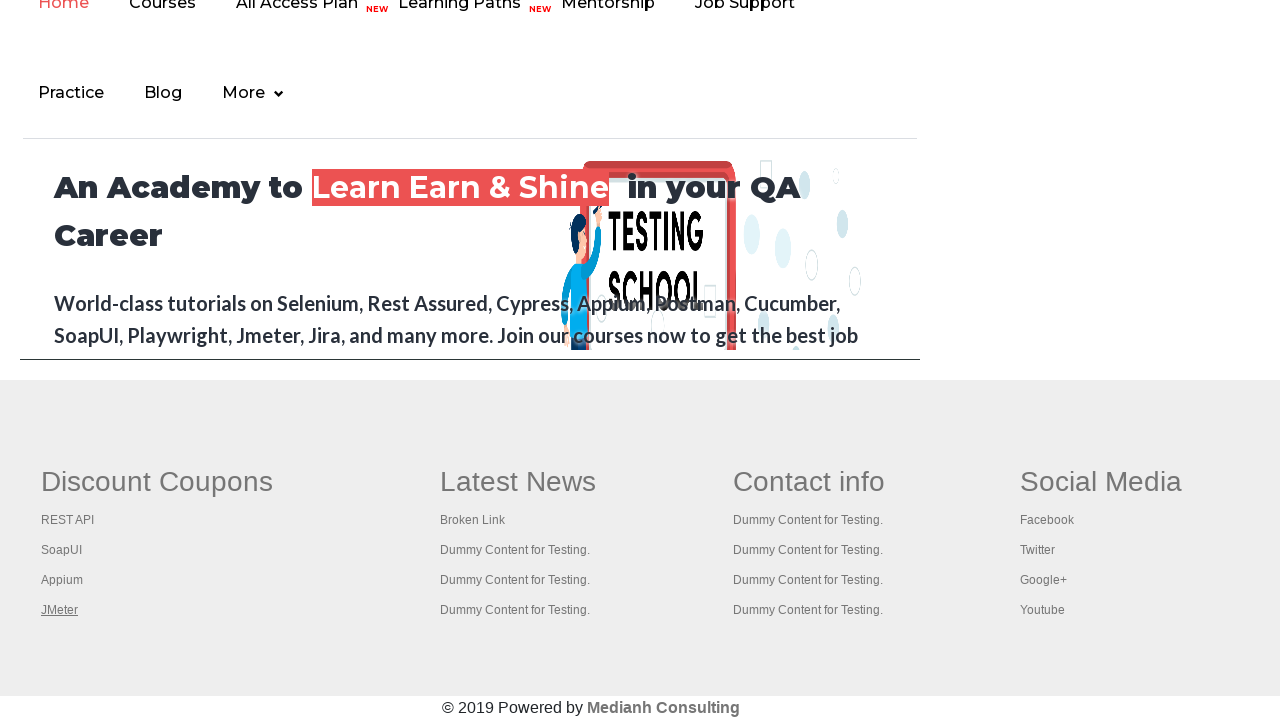

Waited 500ms for tab 1 to become active
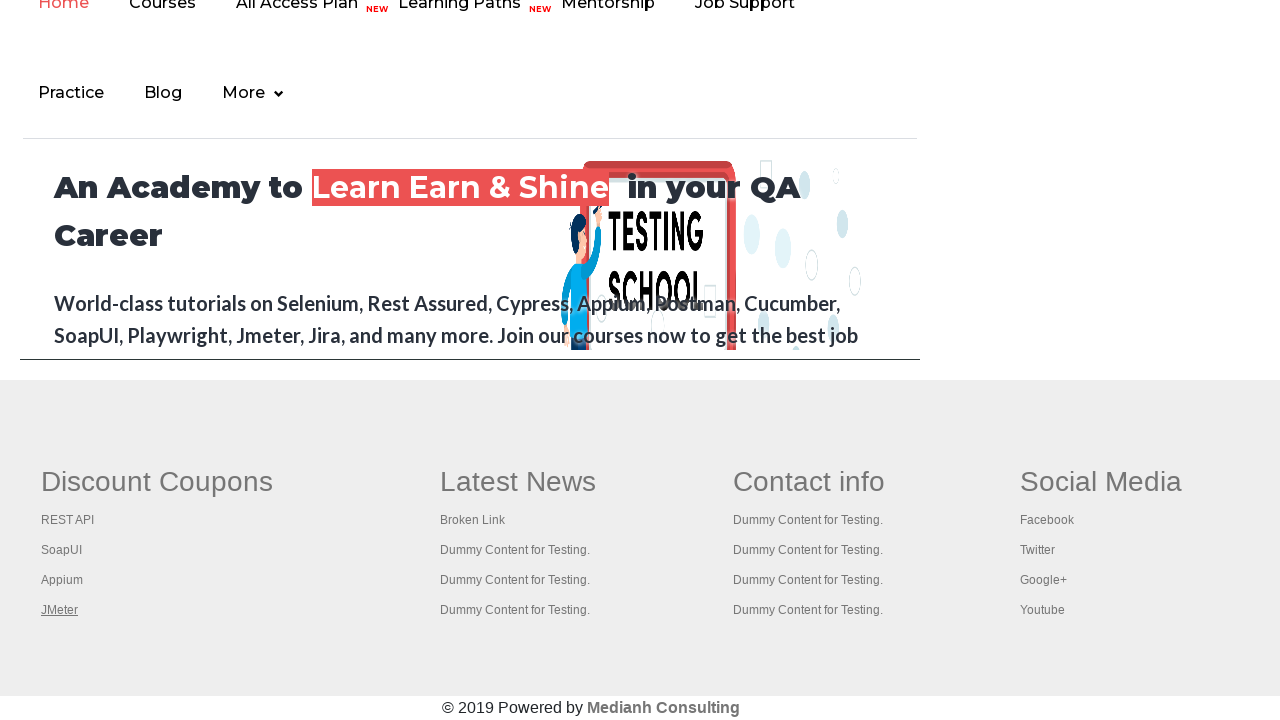

Brought tab 2 to front
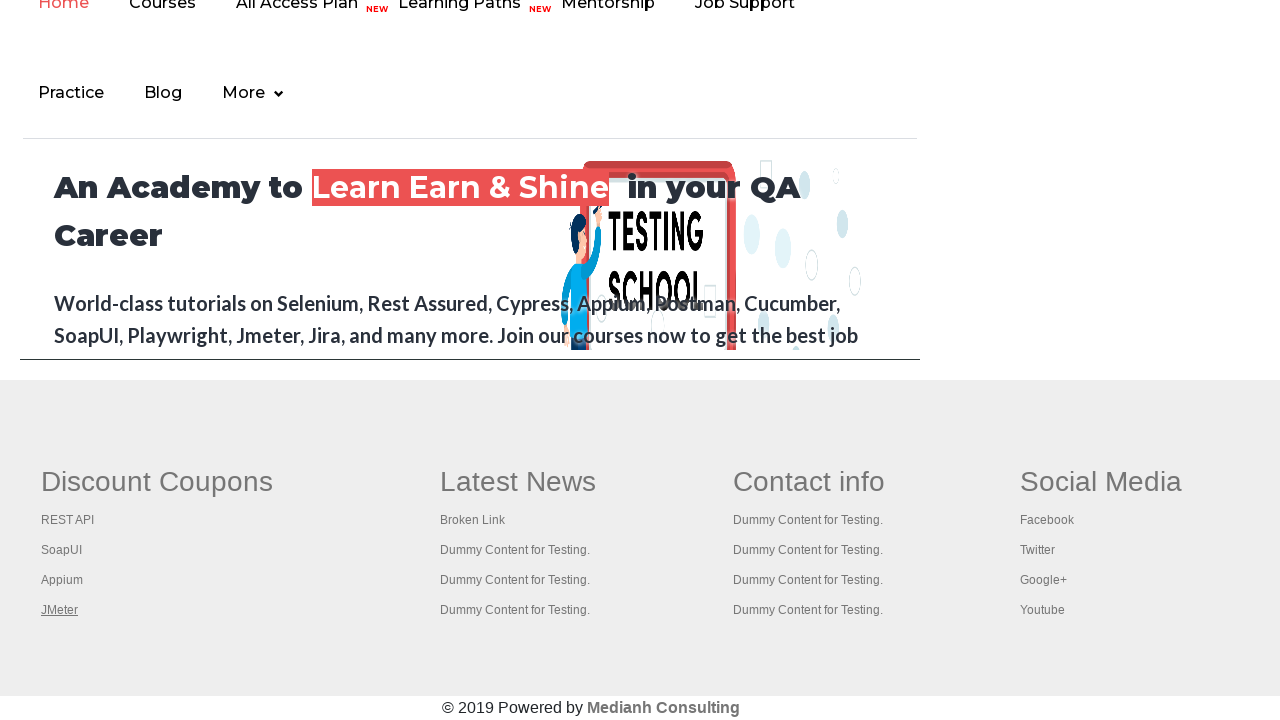

Waited 500ms for tab 2 to become active
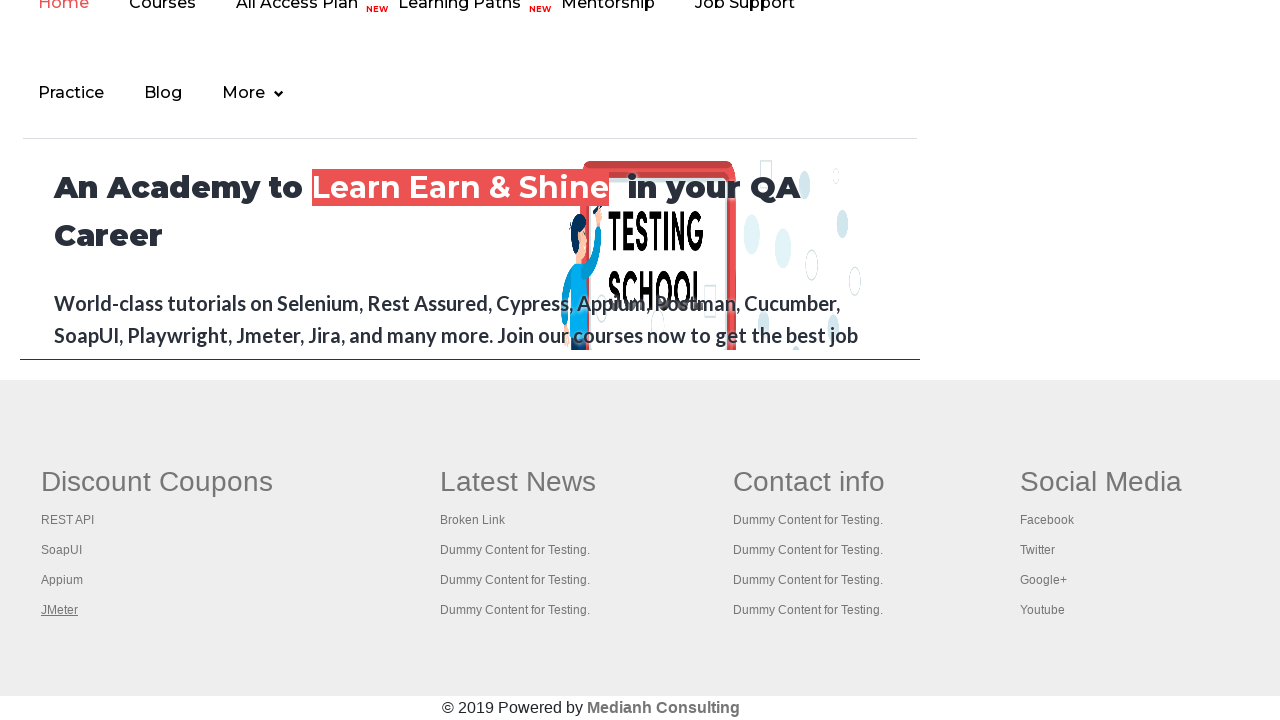

Brought tab 3 to front
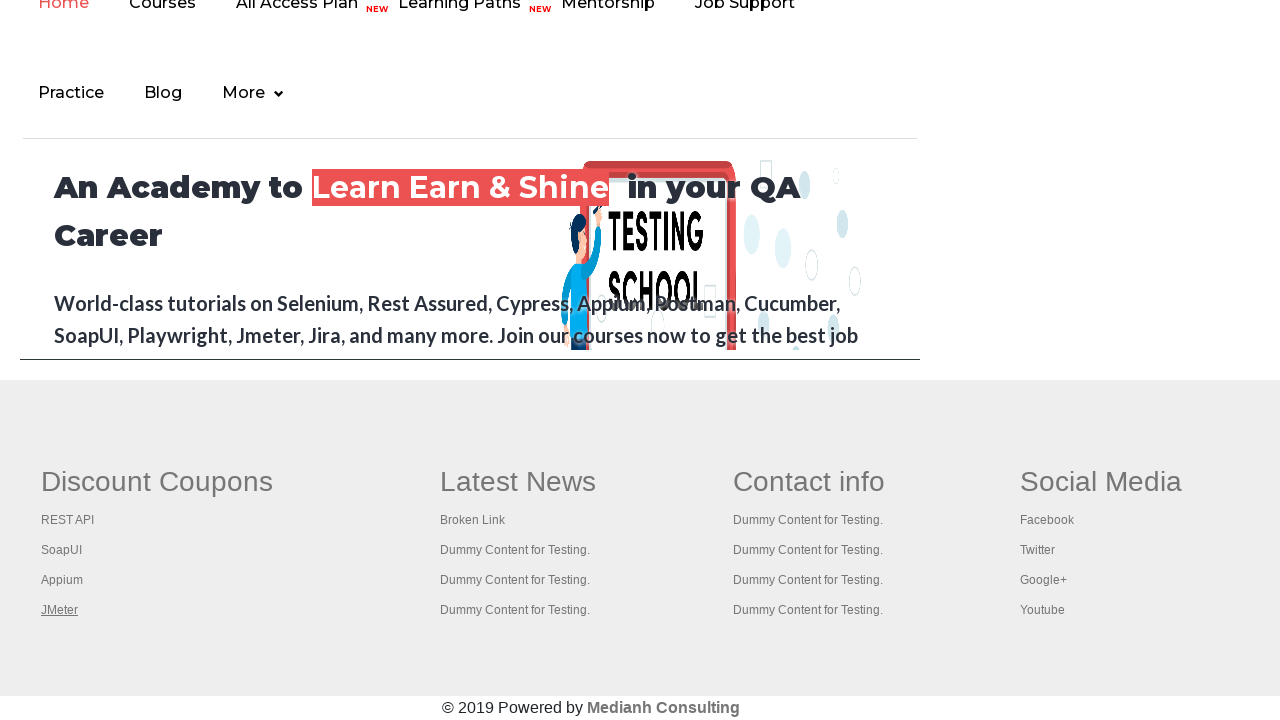

Waited 500ms for tab 3 to become active
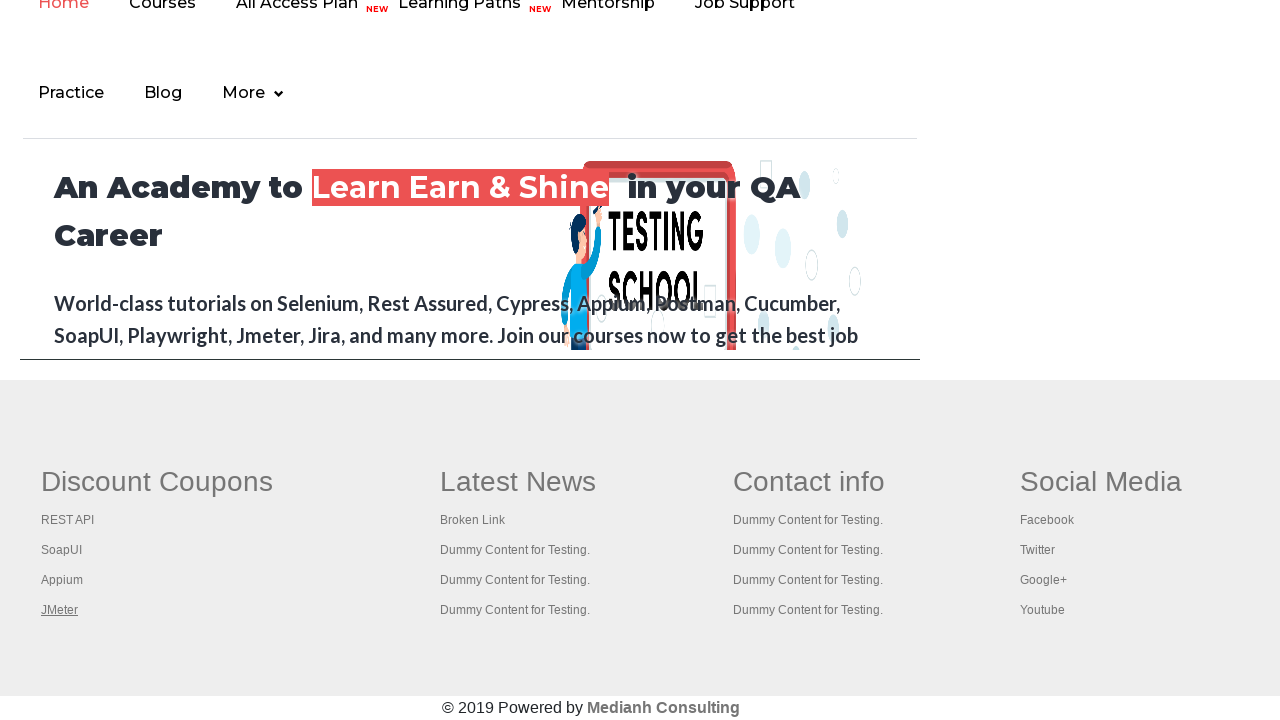

Brought tab 4 to front
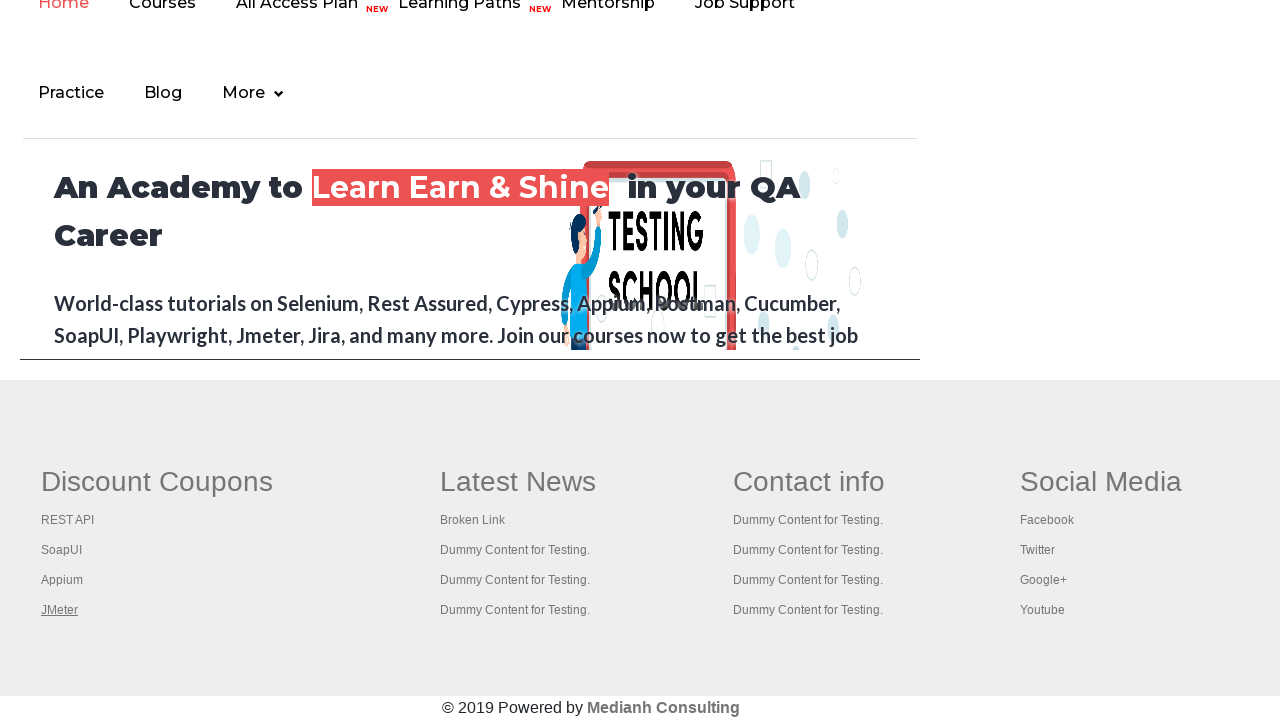

Waited 500ms for tab 4 to become active
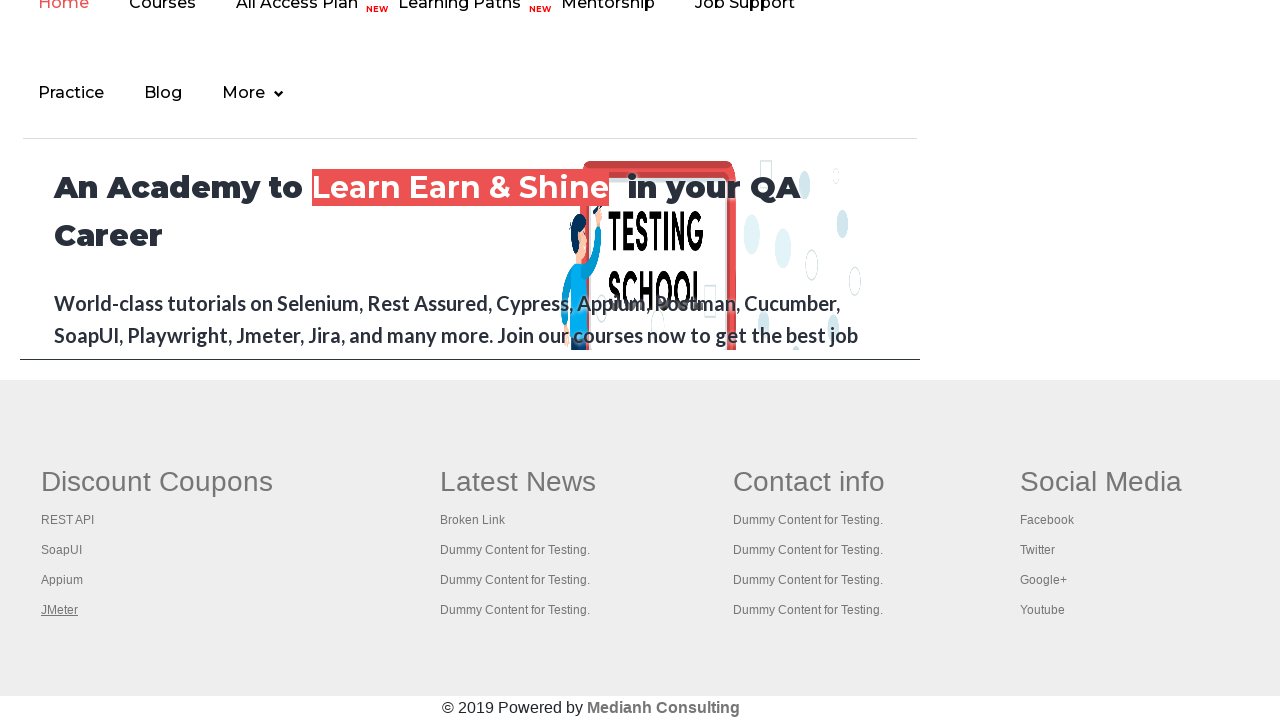

Brought tab 5 to front
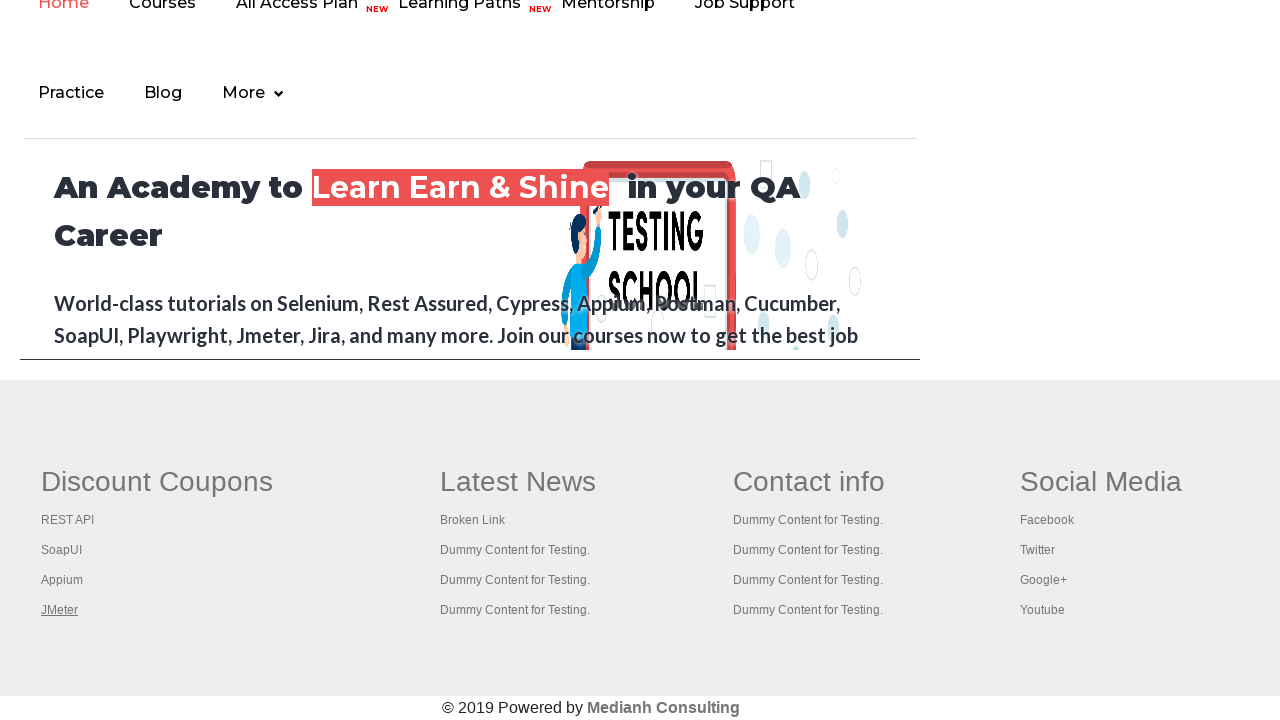

Waited 500ms for tab 5 to become active
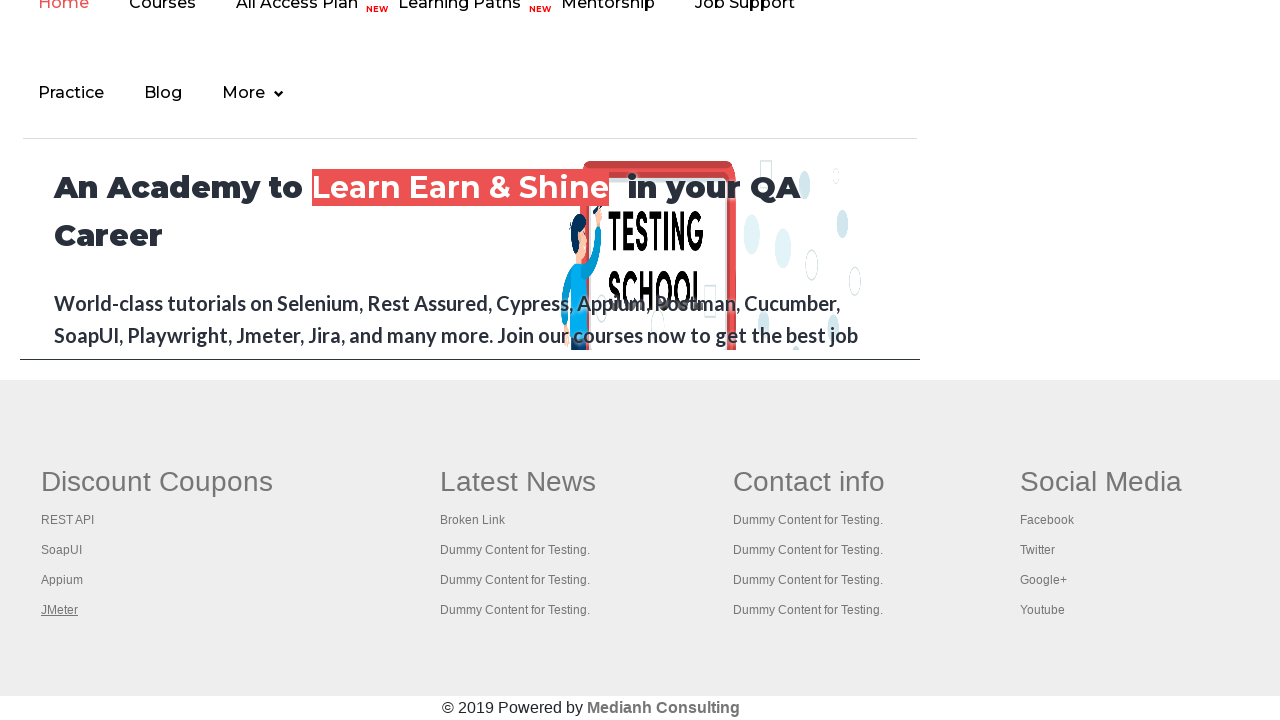

Brought tab 6 to front
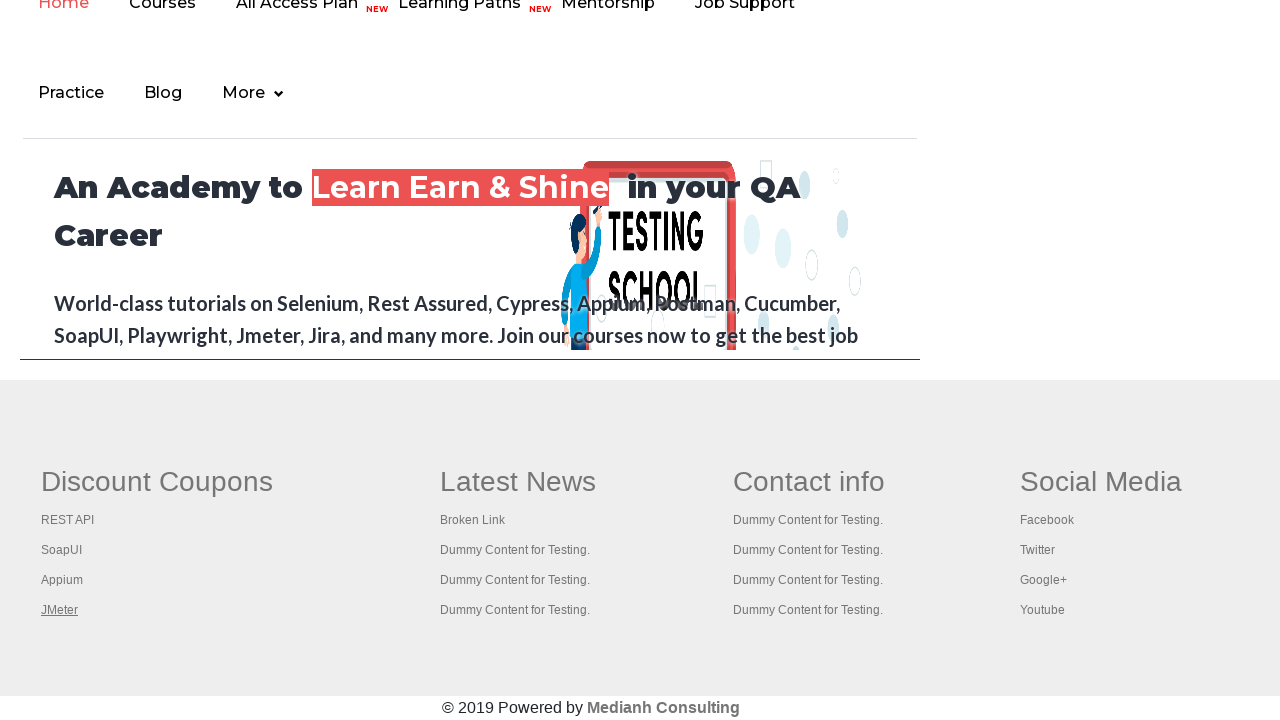

Waited 500ms for tab 6 to become active
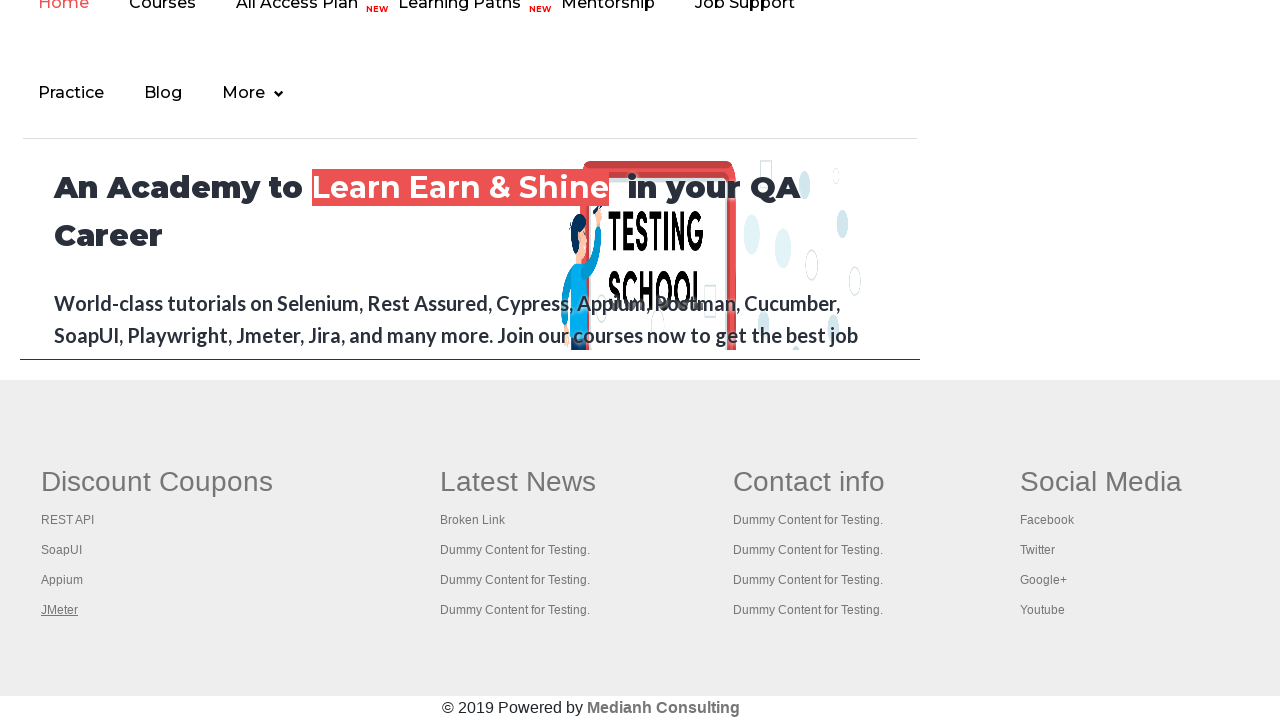

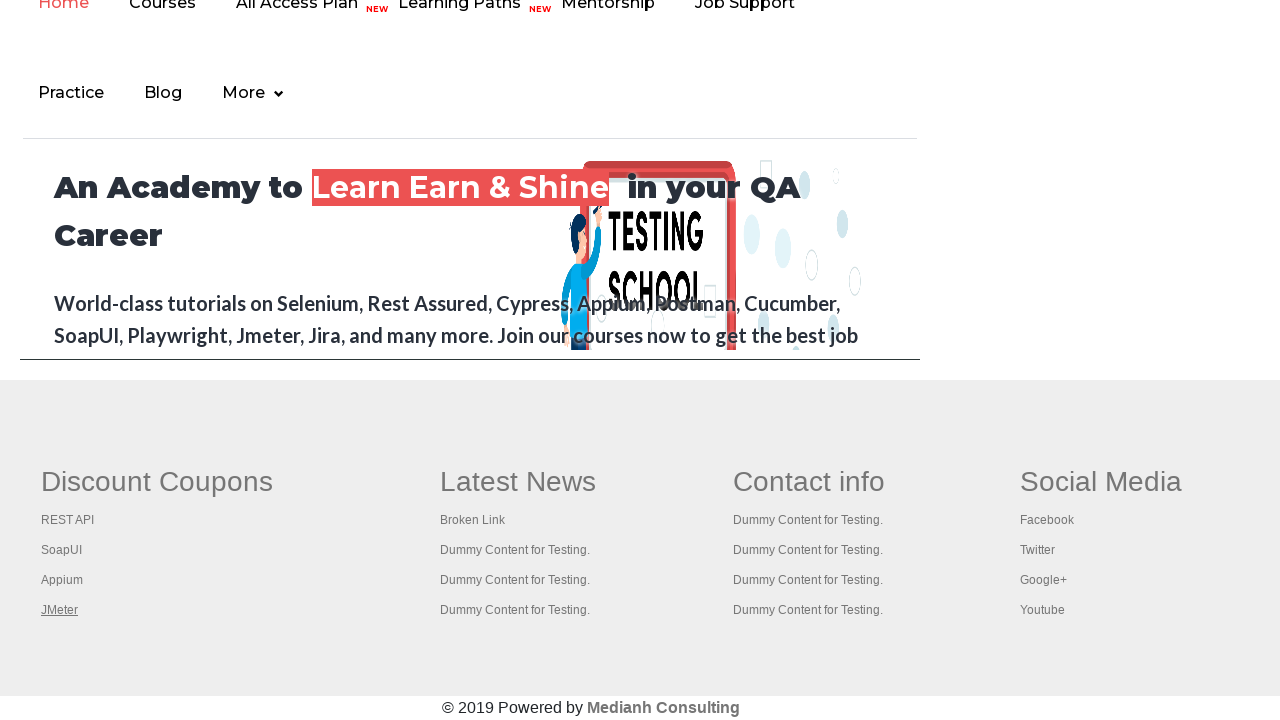